Navigates to a test page, clicks on a specific link by text, then fills out a form with multiple fields and submits it

Starting URL: http://suninjuly.github.io/find_link_text

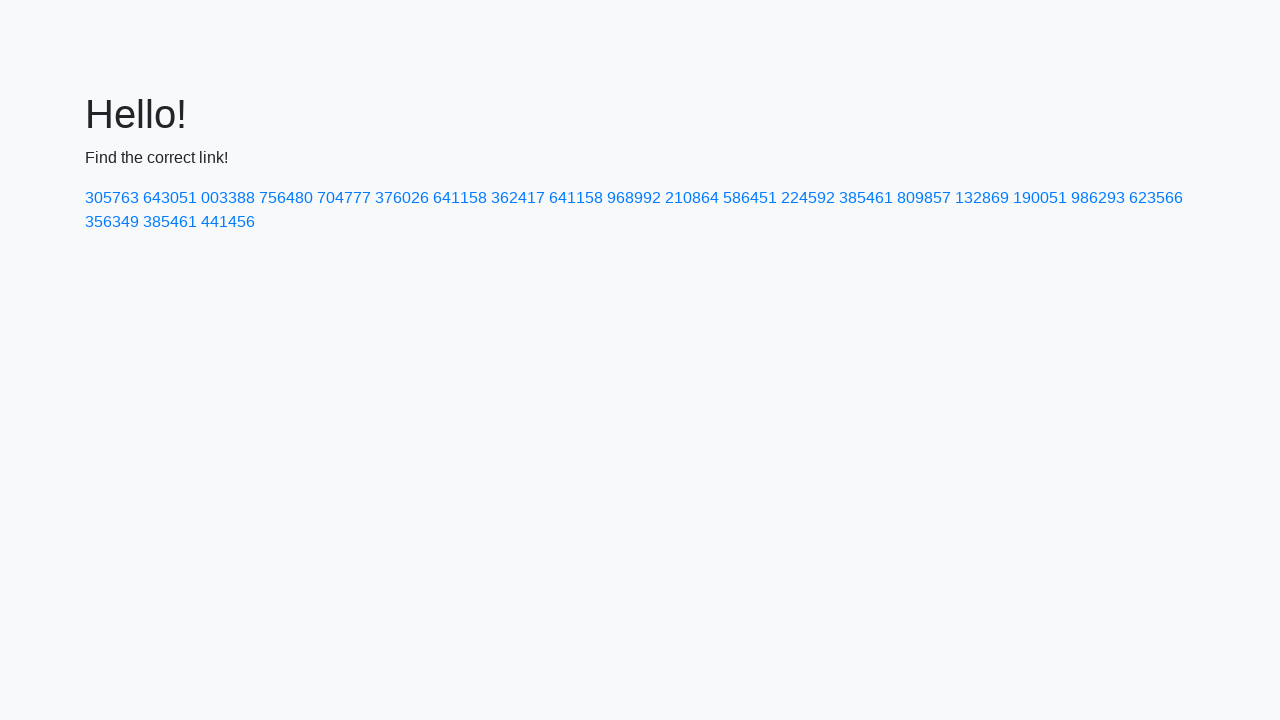

Navigated to test page
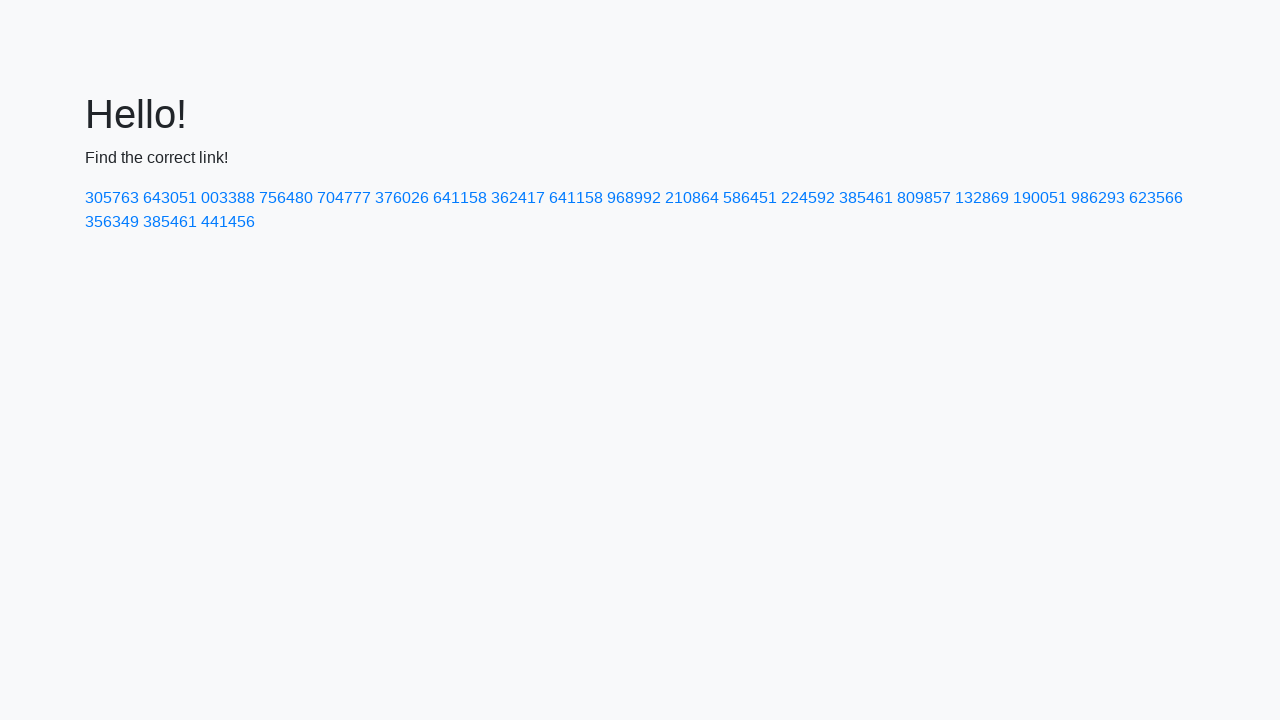

Clicked on link with text '224592' at (808, 198) on a:text('224592')
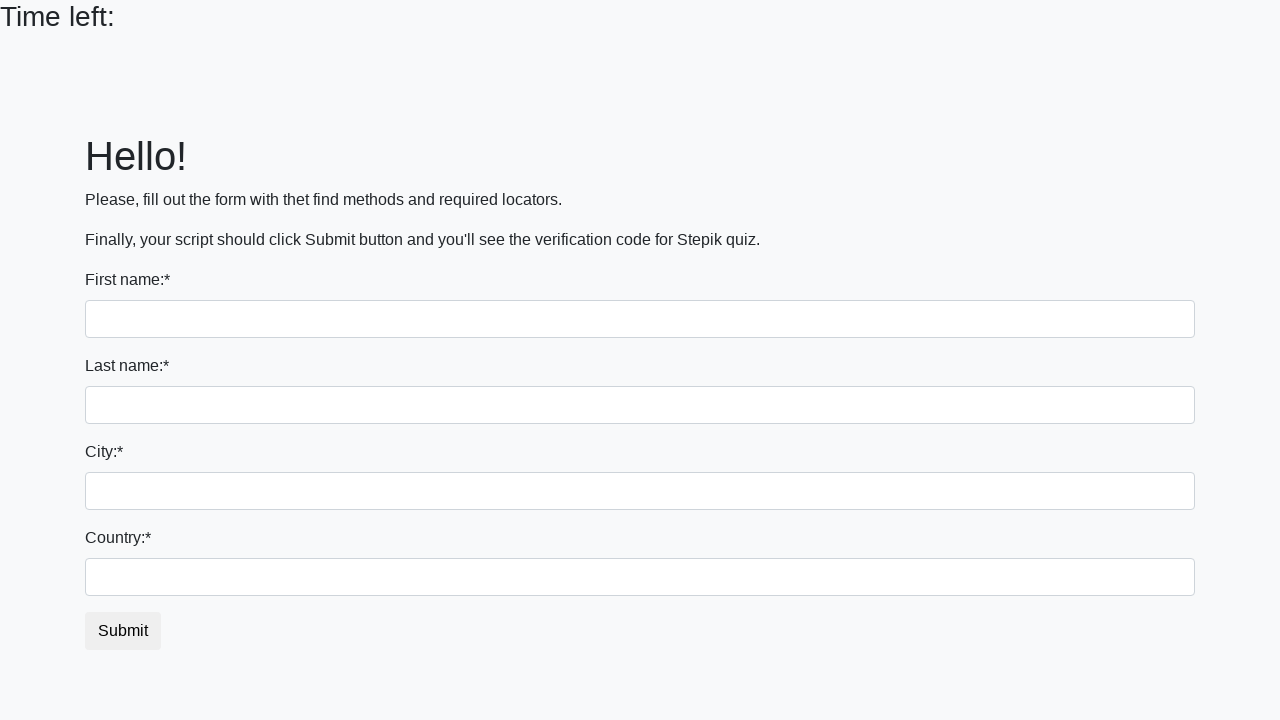

Filled first_name field with 'John' on input[name='first_name']
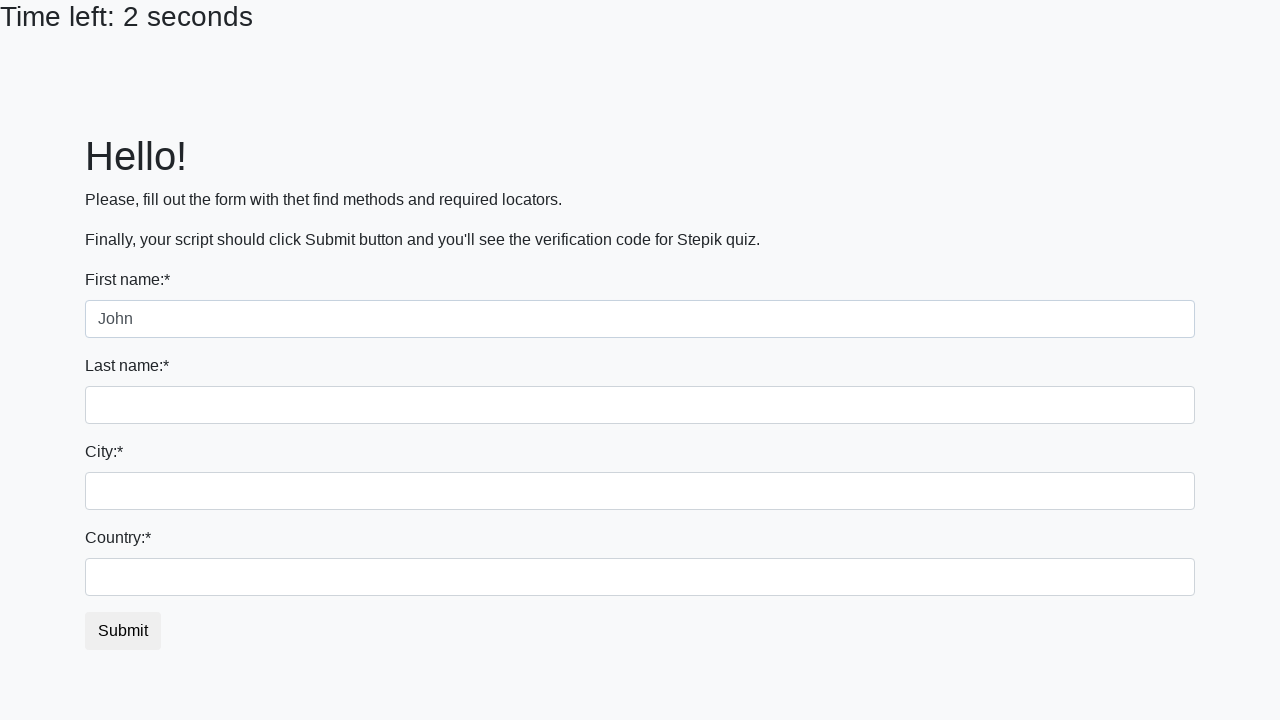

Filled last_name field with 'Smith' on input[name='last_name']
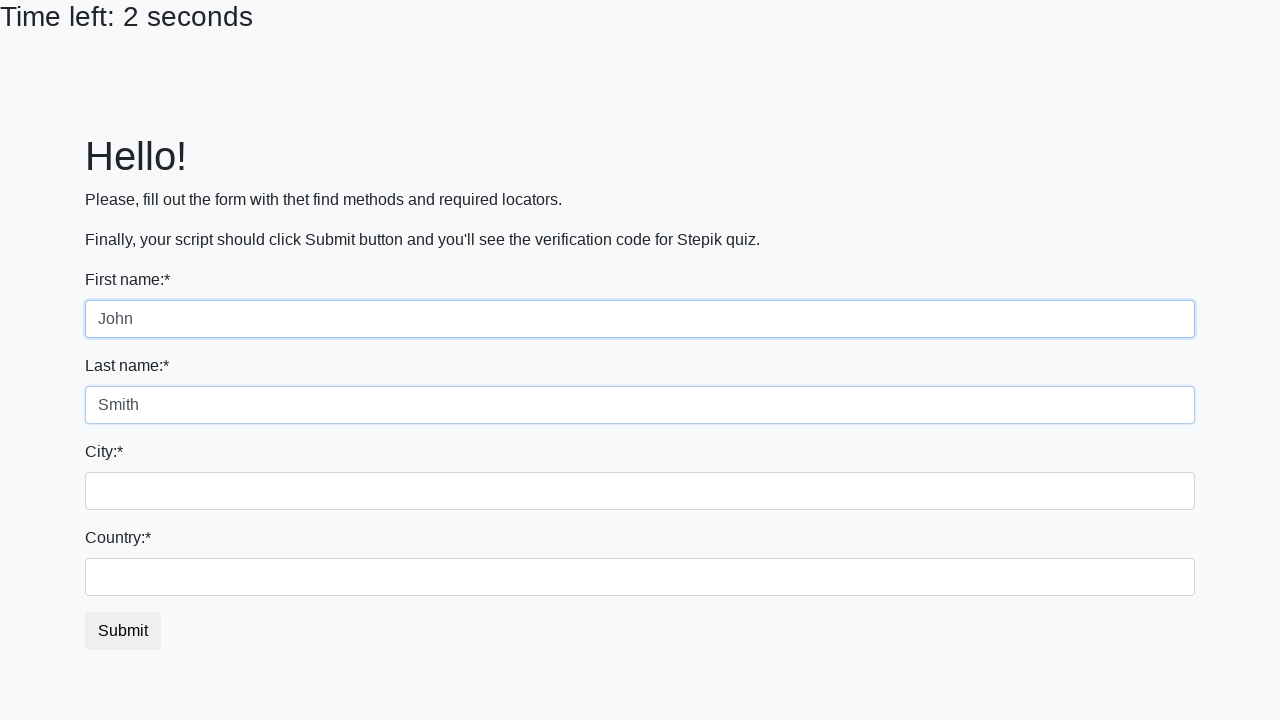

Filled firstname field with 'John' on input[name='firstname']
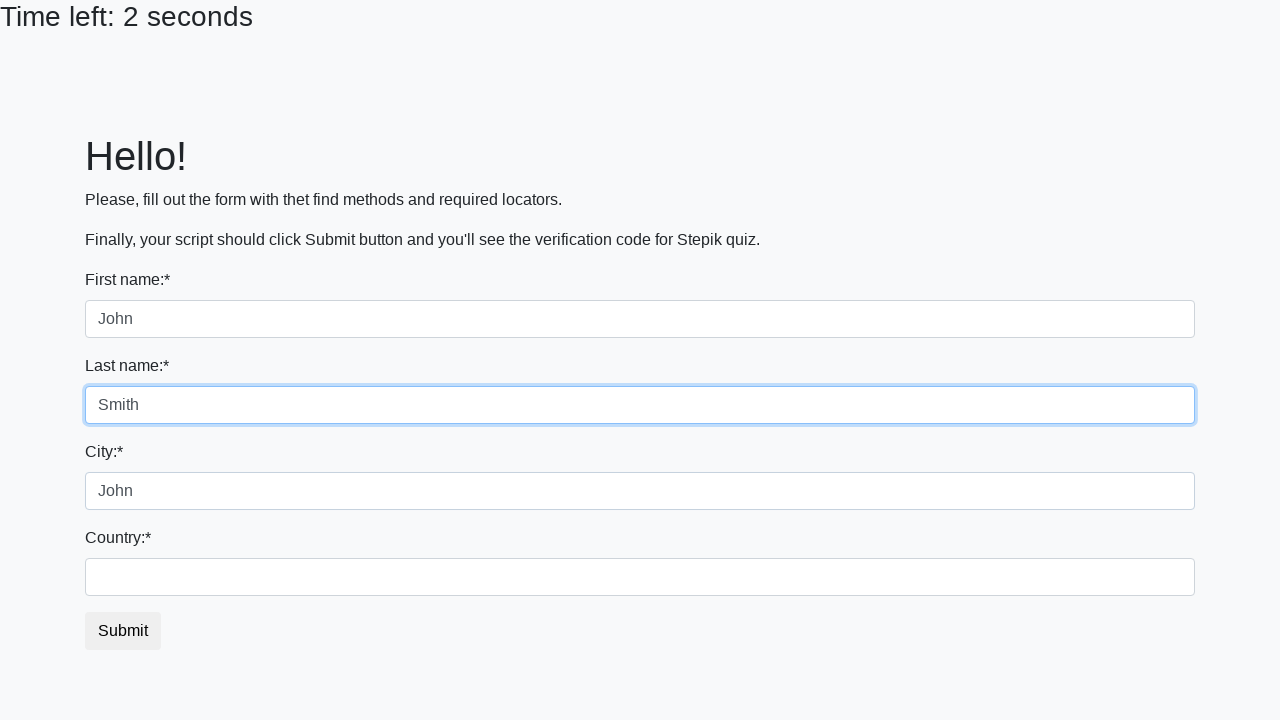

Filled country field with 'United States' on #country
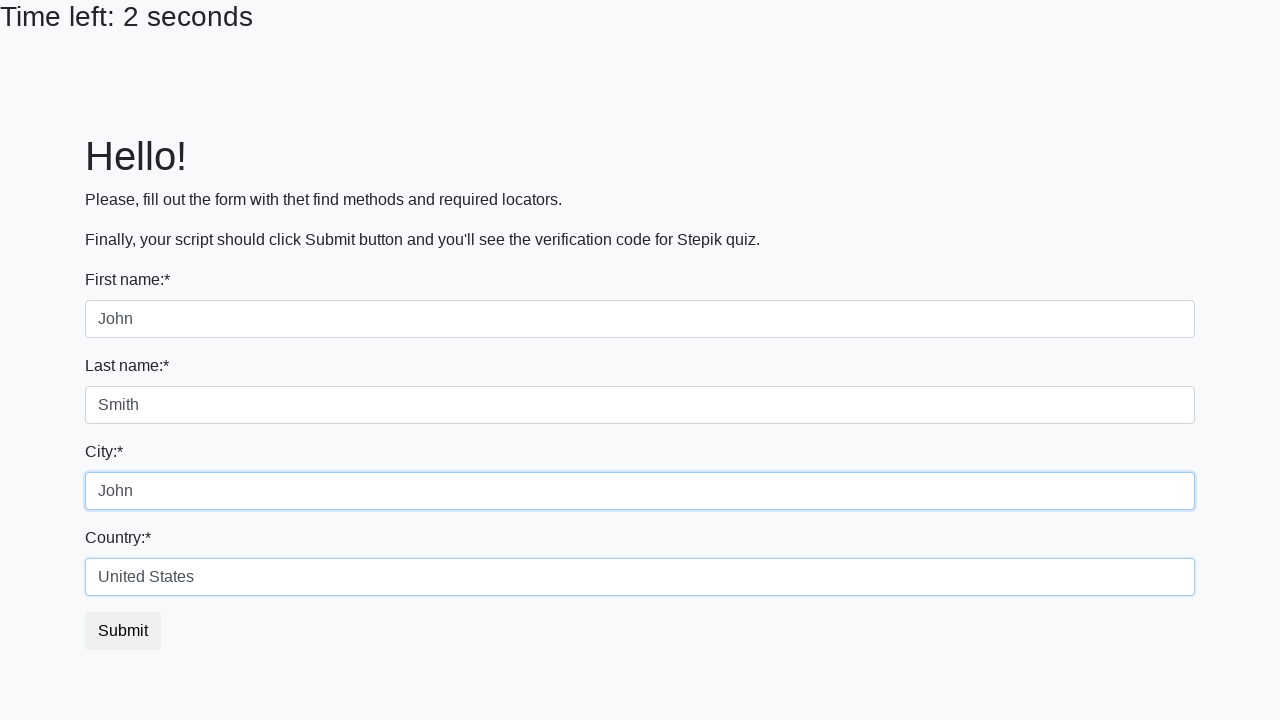

Clicked submit button to submit form at (123, 631) on button[type='submit']
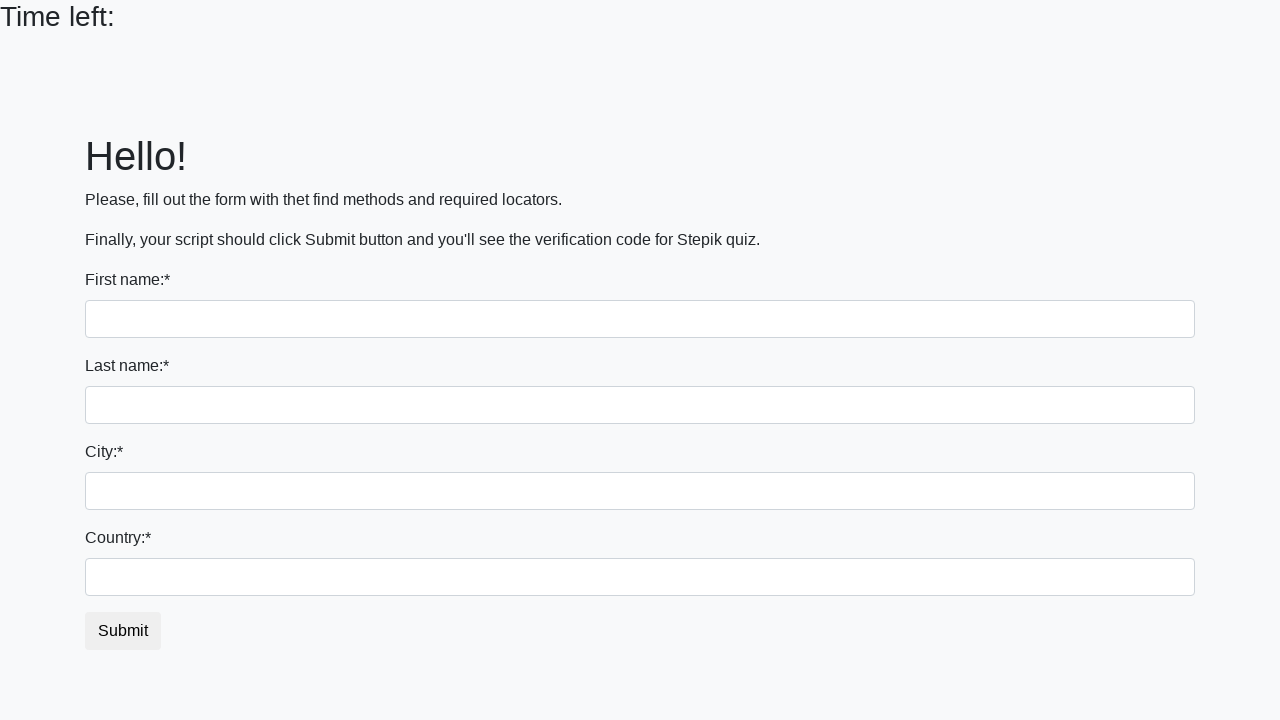

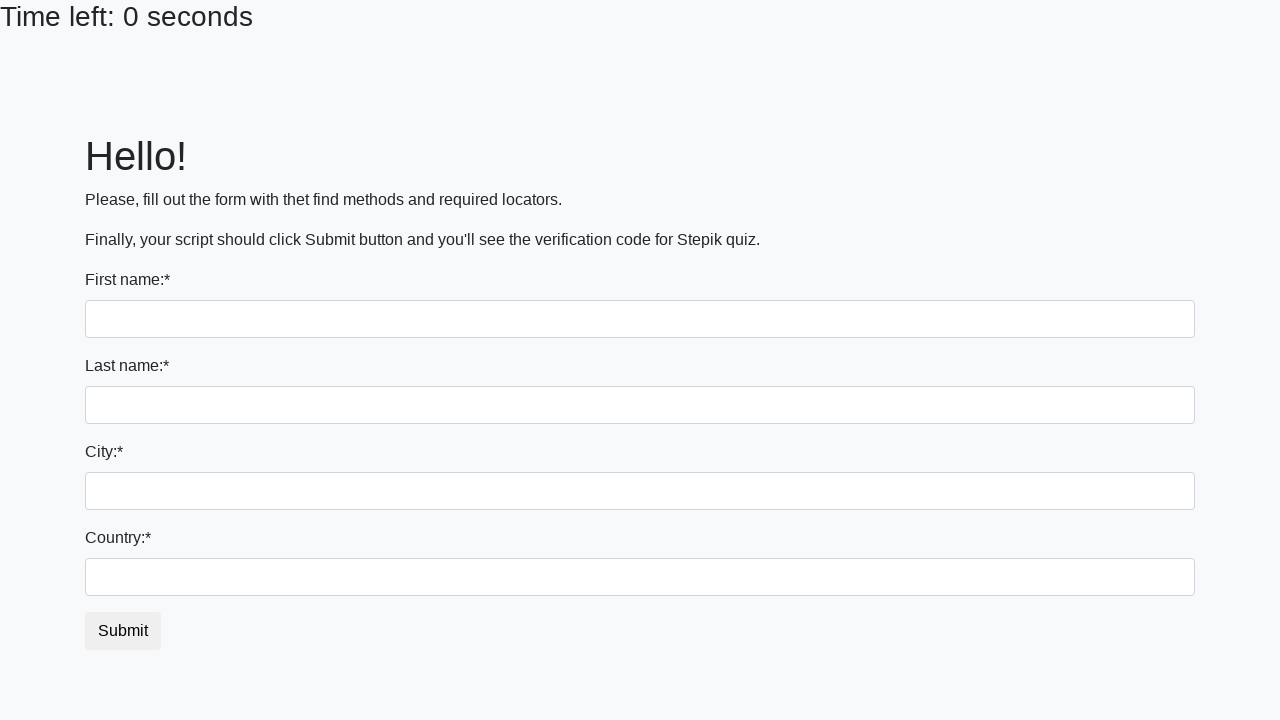